Tests triangle identifier with sides 3, 7, 3 to verify it's not a valid triangle

Starting URL: https://testpages.eviltester.com/styled/apps/triangle/triangle001.html

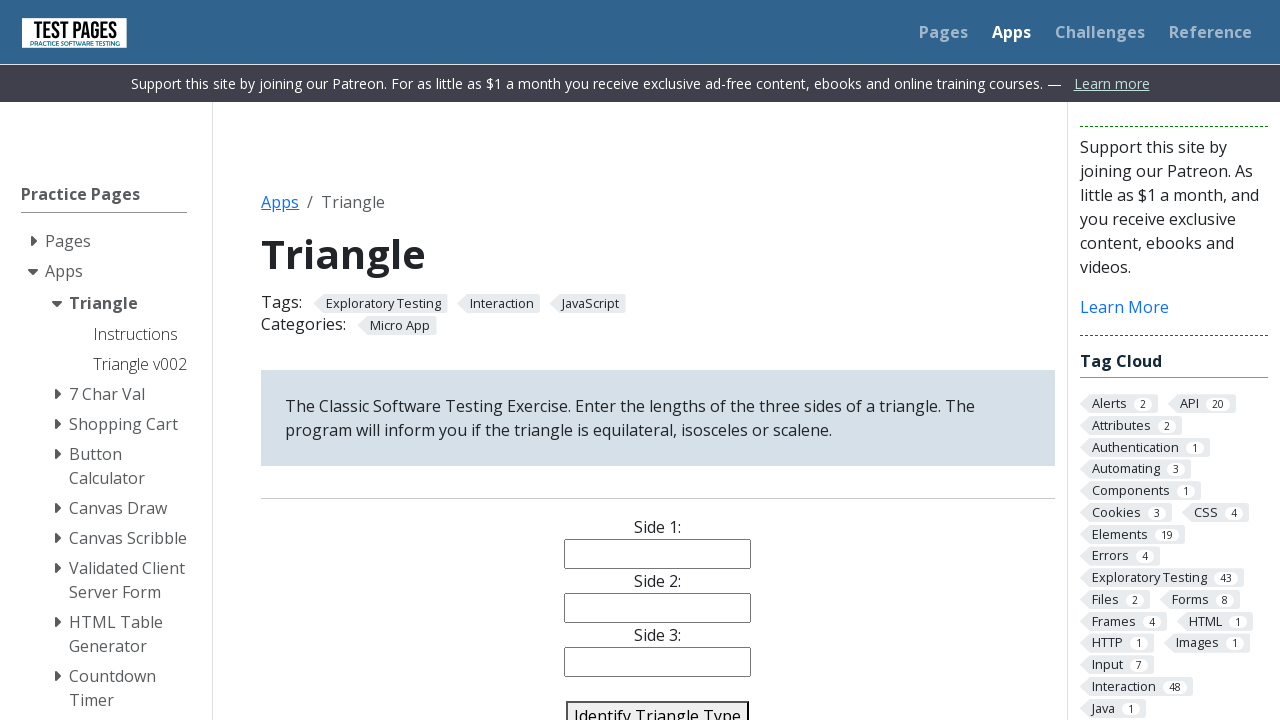

Filled side1 input with value '3' on input[name='side1']
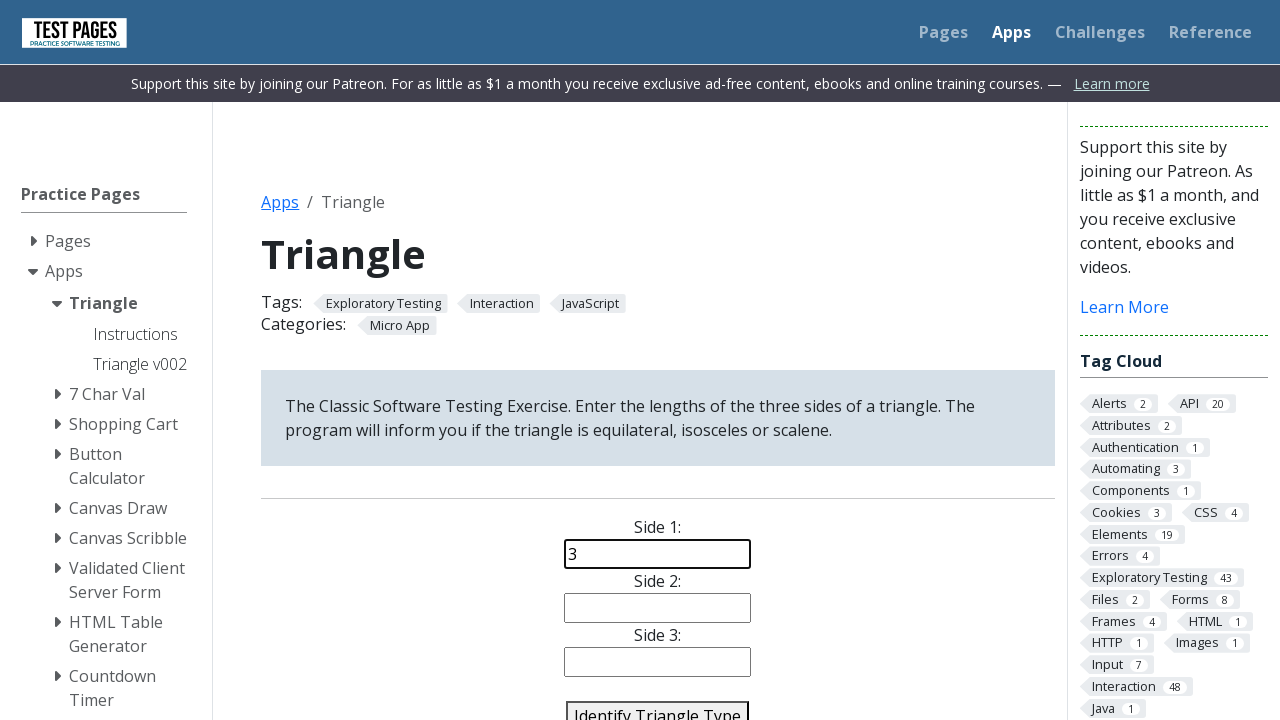

Filled side2 input with value '7' on input[name='side2']
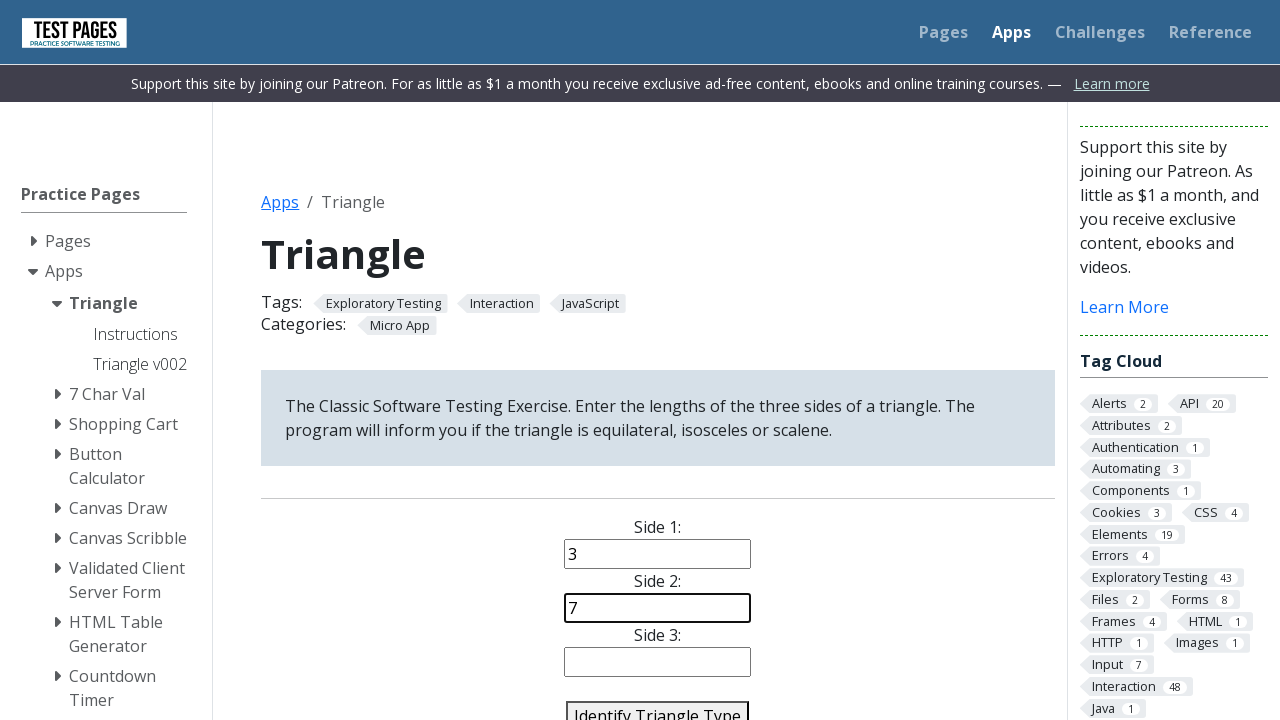

Filled side3 input with value '3' on input[name='side3']
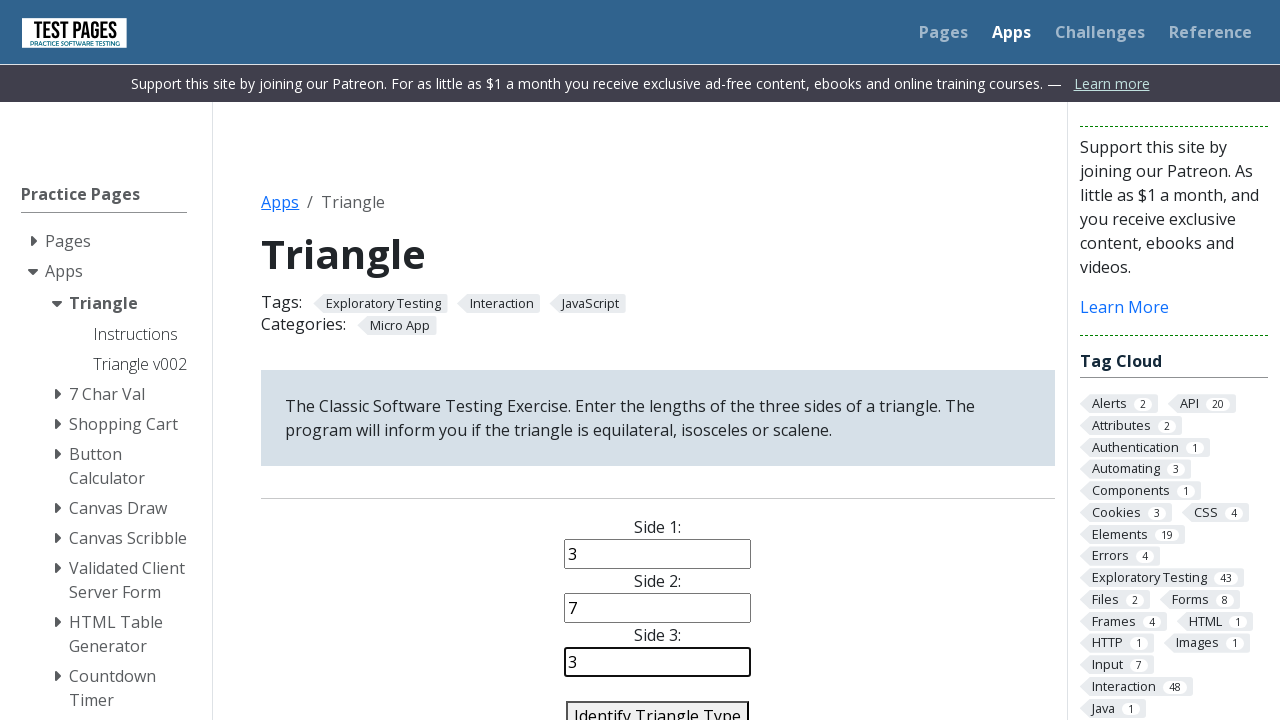

Clicked identify triangle button to validate sides 3, 7, 3 at (658, 705) on #identify-triangle-action
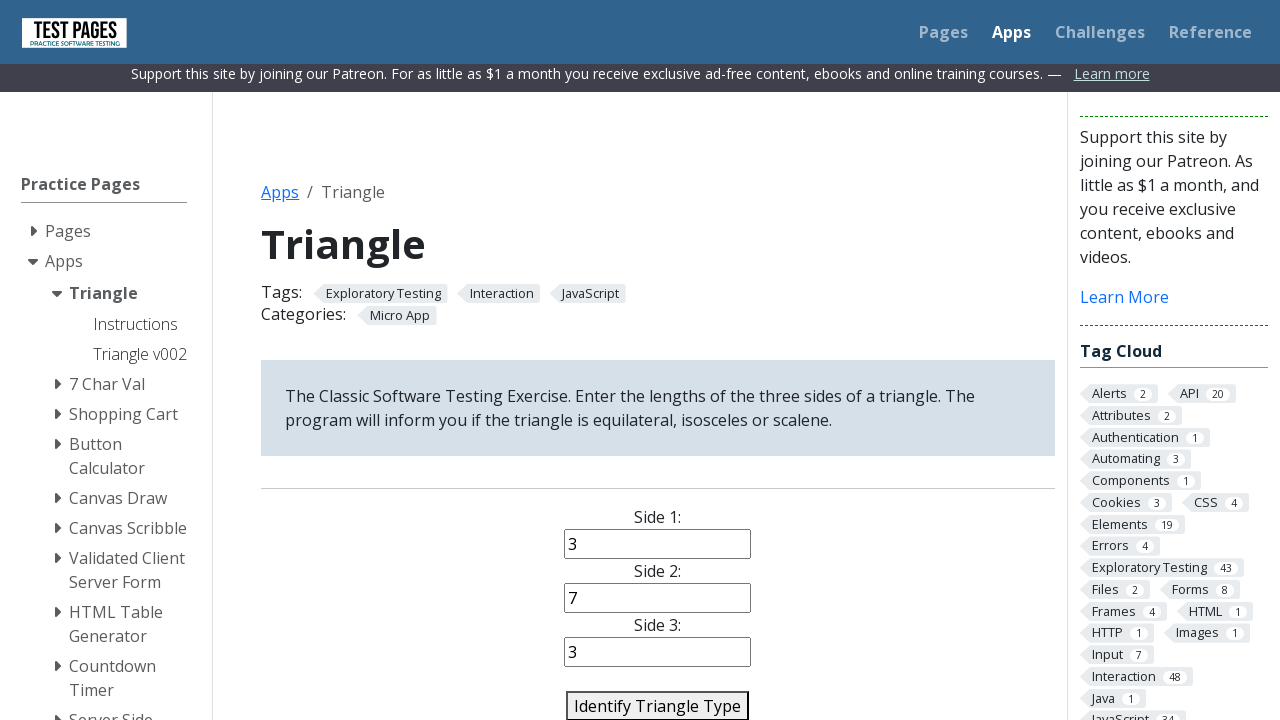

Triangle identification result appeared - verified sides 3, 7, 3 produce invalid triangle
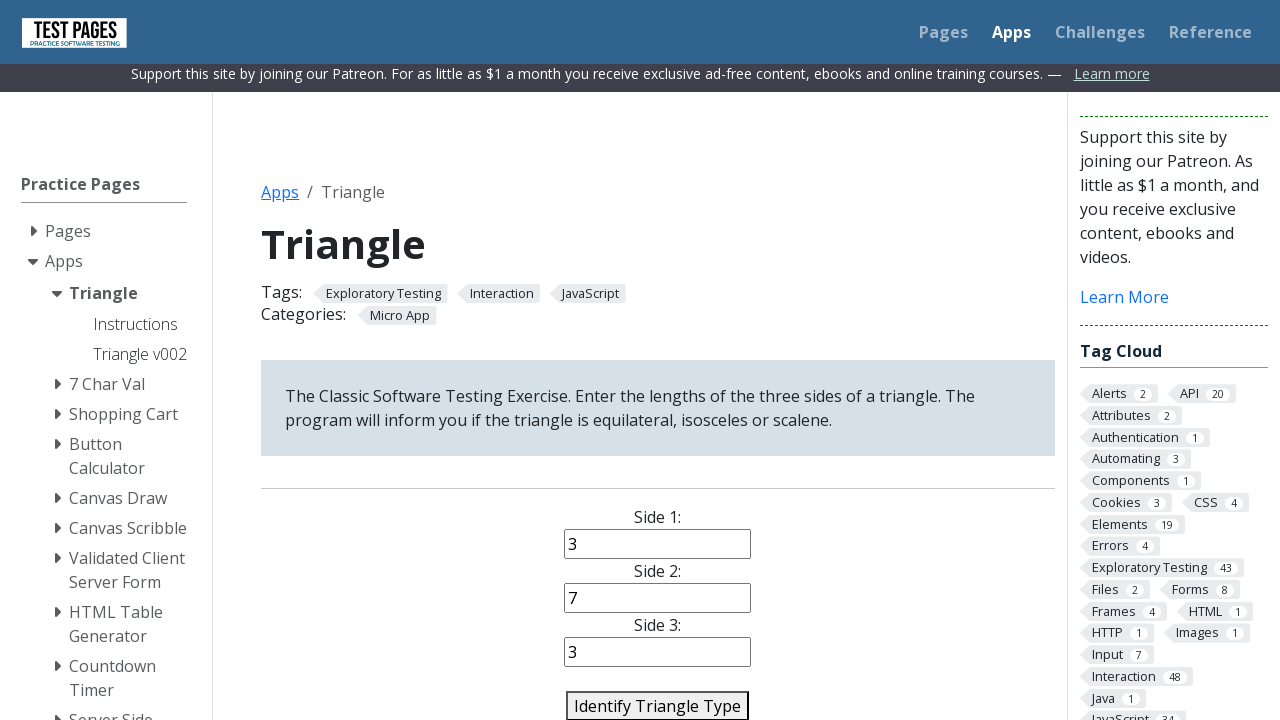

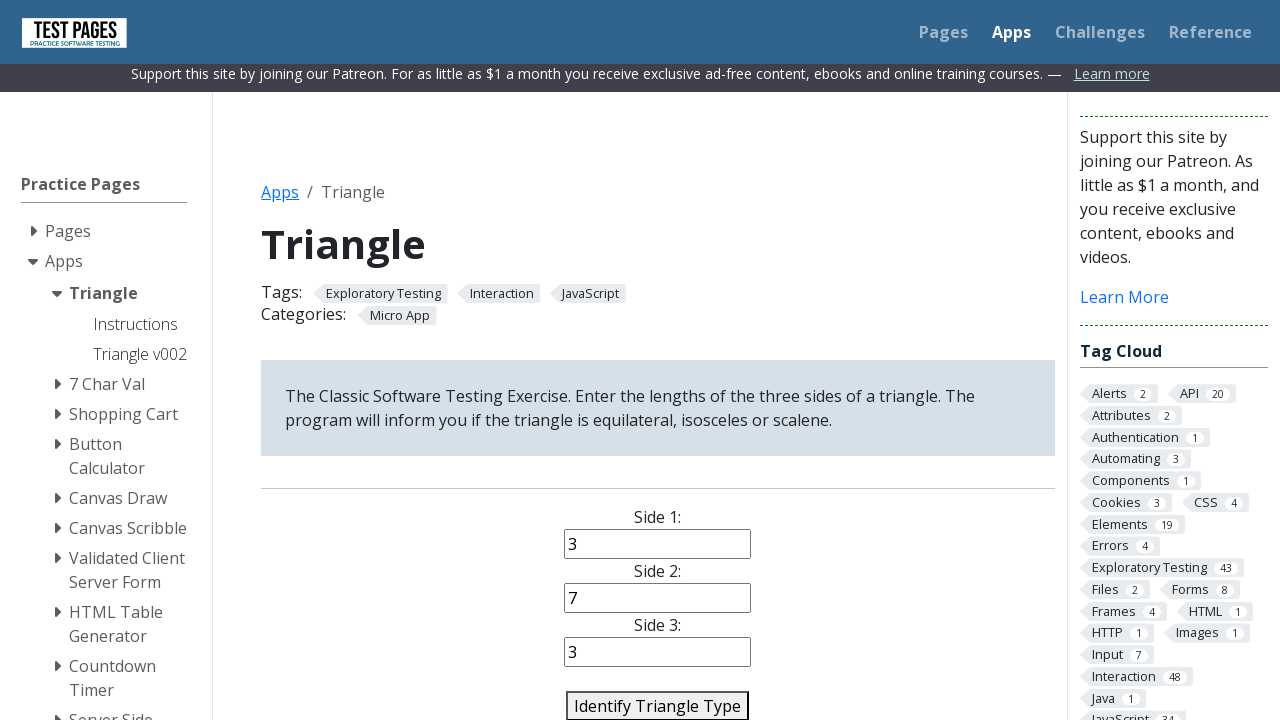